Navigates to the Rahul Shetty Academy client page and clicks the Register link to navigate to the registration page.

Starting URL: https://rahulshettyacademy.com/client/

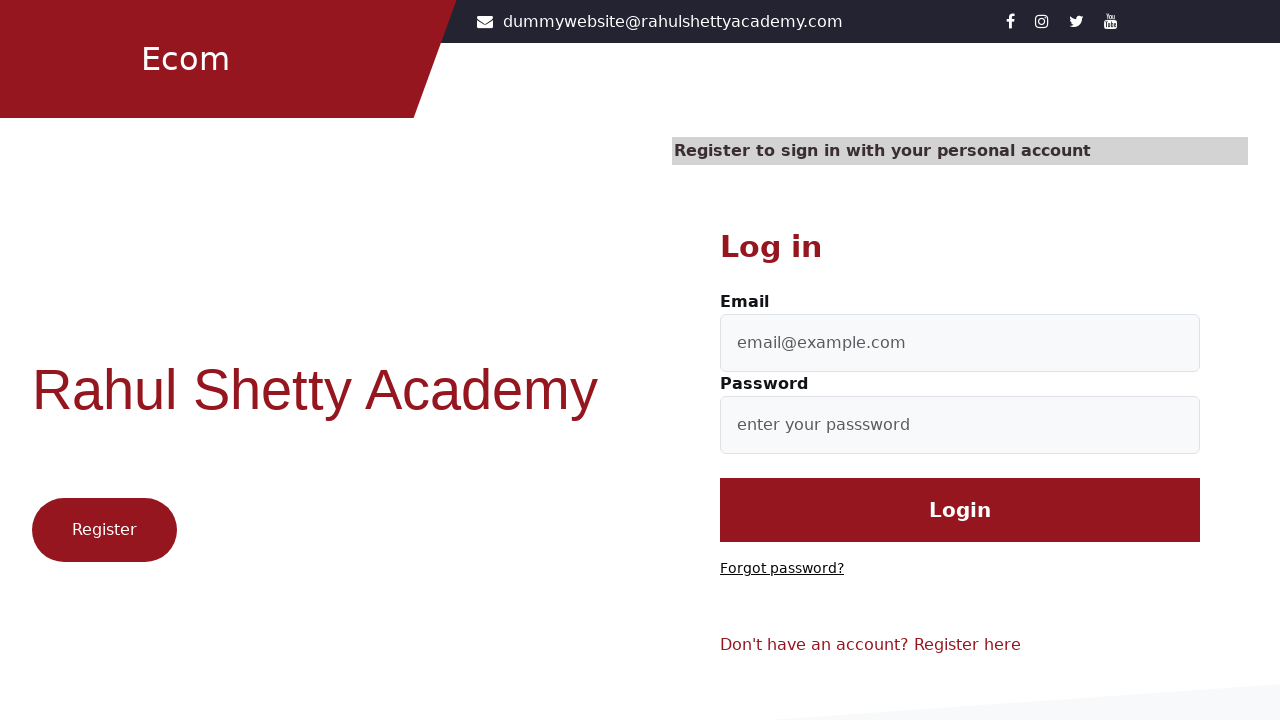

Navigated to Rahul Shetty Academy client page
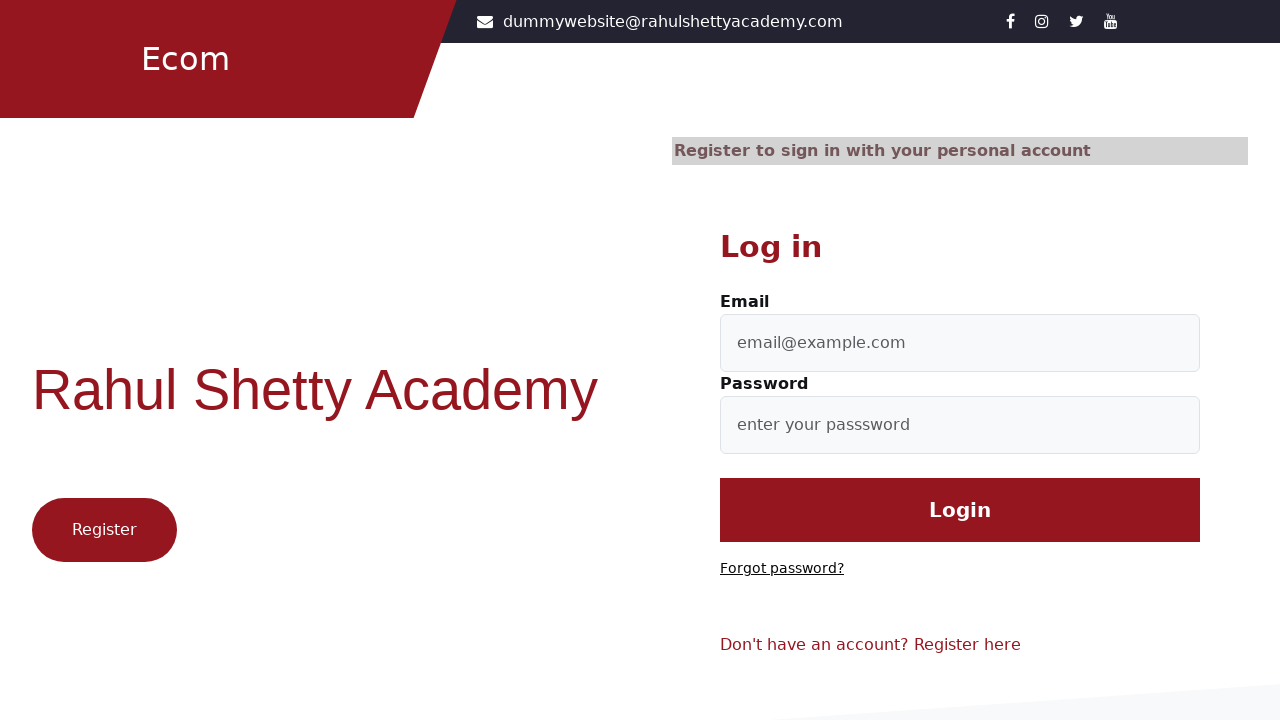

Clicked the Register link at (104, 530) on text=Register
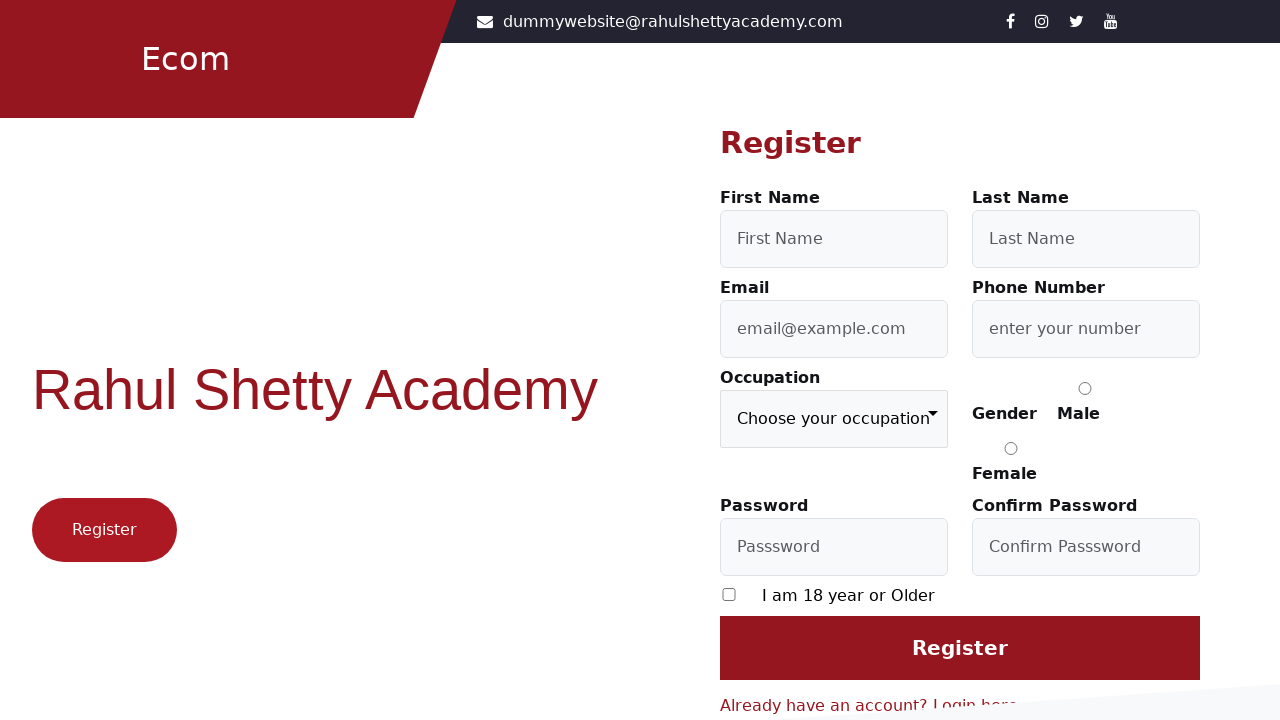

Navigation to registration page completed, networkidle state reached
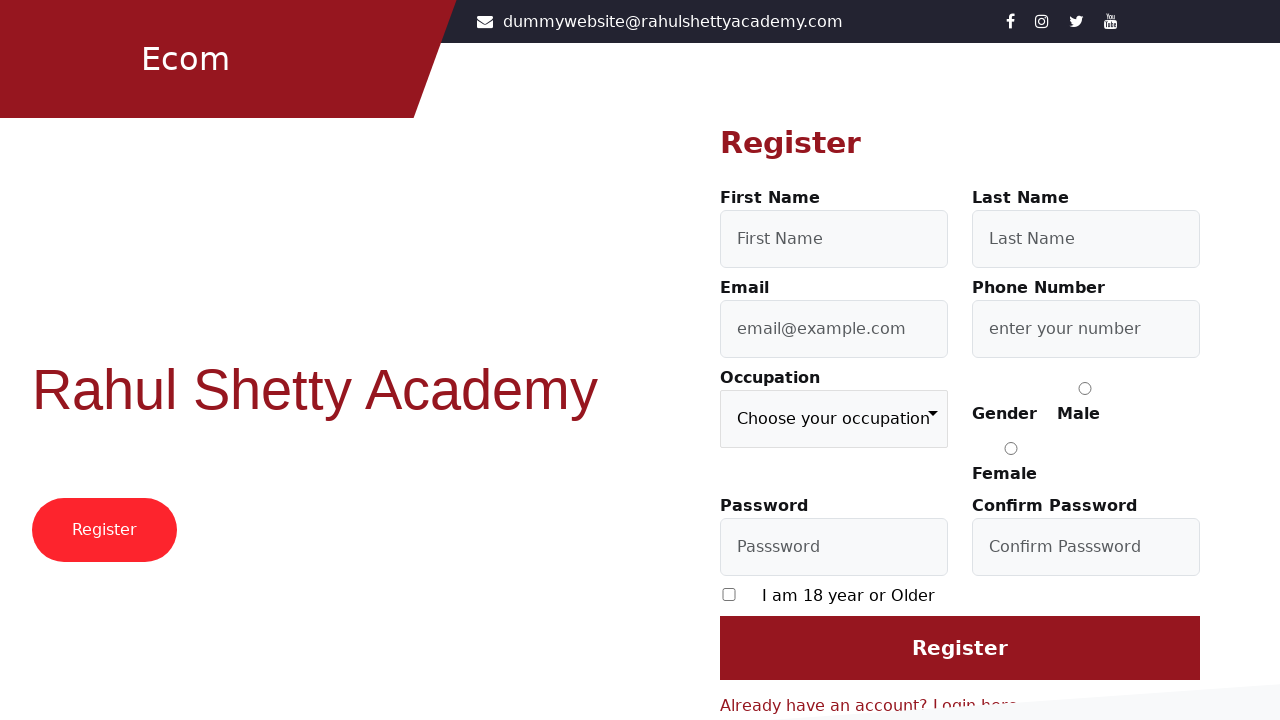

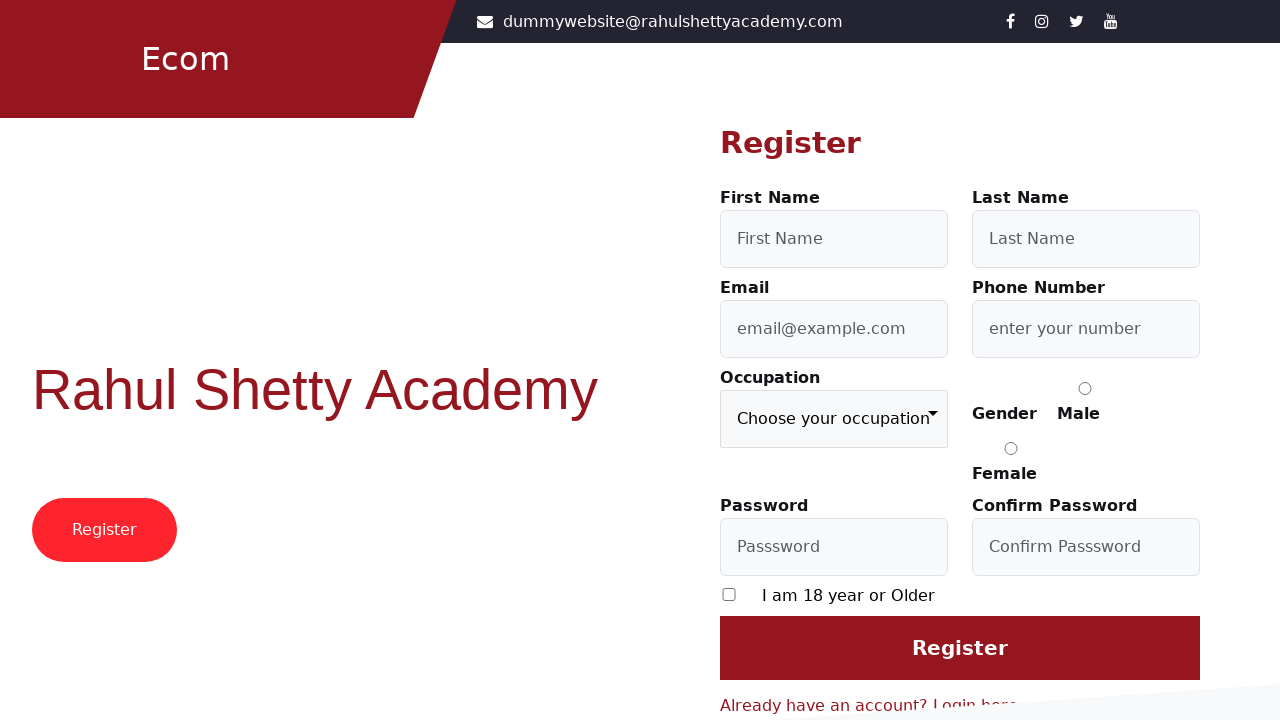